Solves a math puzzle by extracting a value from an element's custom attribute, calculating the answer using logarithm and sine functions, filling in the result, checking required checkboxes, and submitting the form.

Starting URL: http://suninjuly.github.io/get_attribute.html

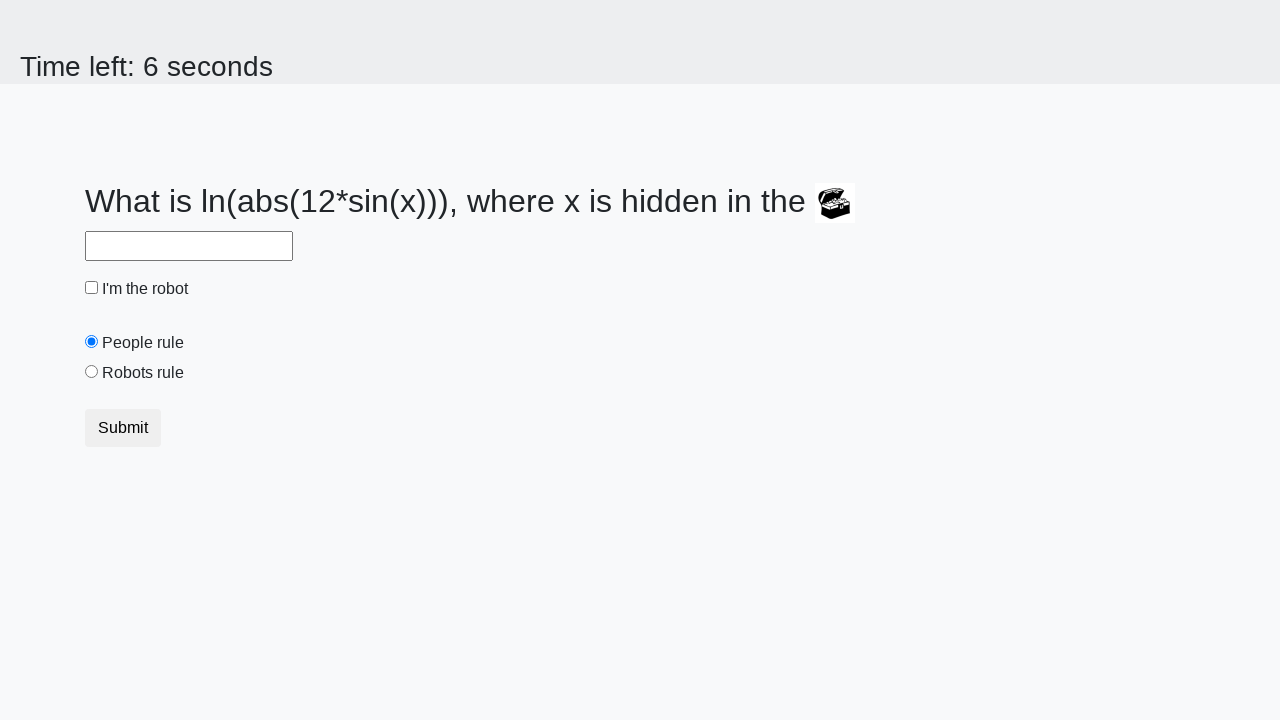

Located treasure element with custom attribute
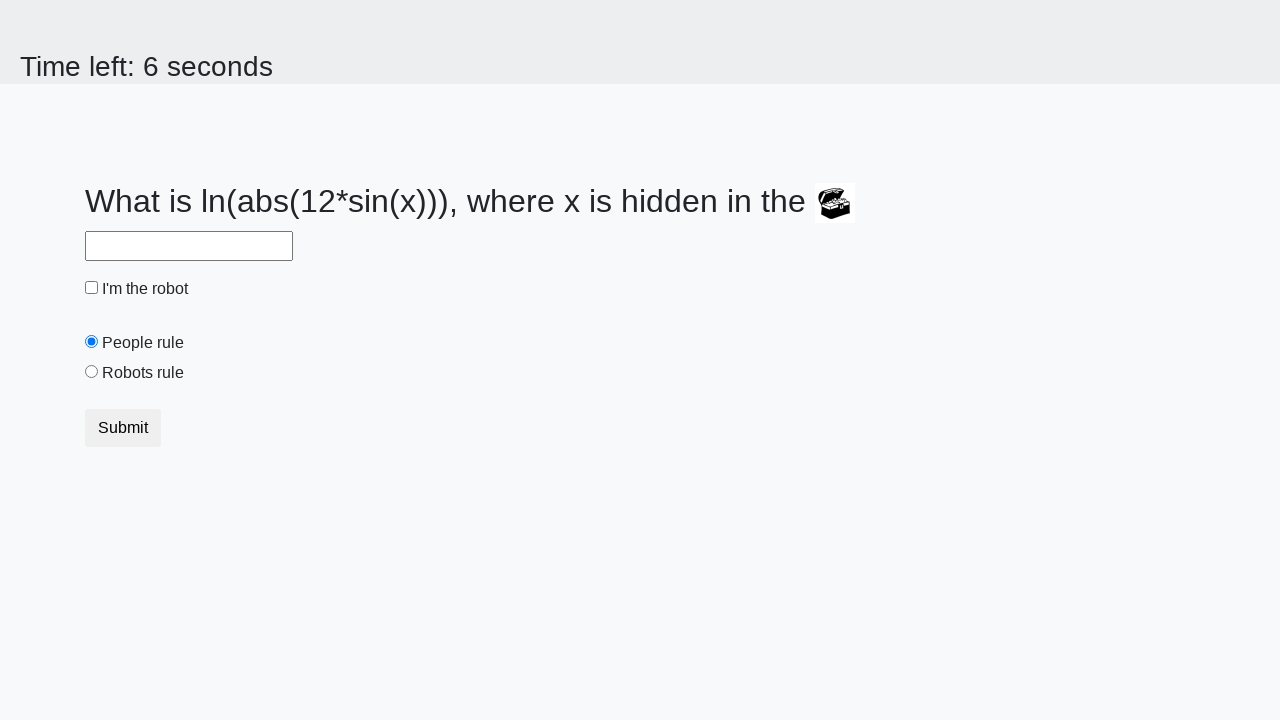

Extracted 'valuex' attribute from treasure element: 424
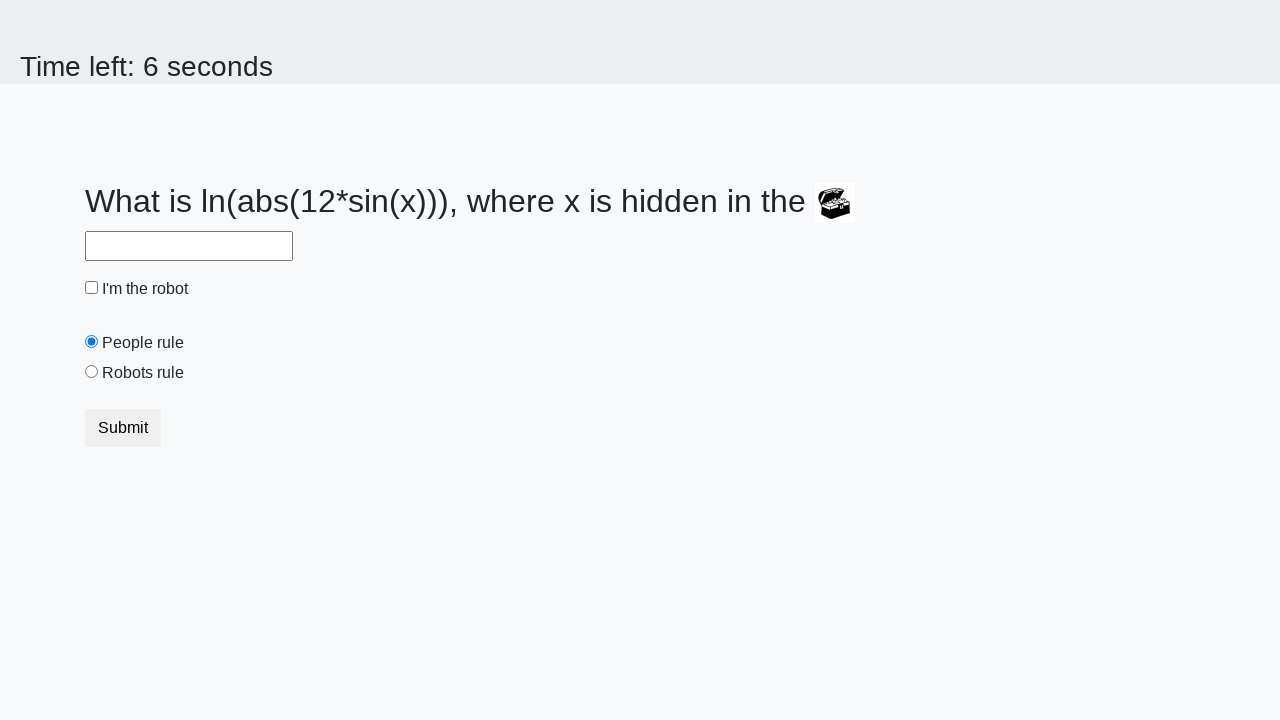

Calculated answer using logarithm and sine functions: 0.31994964691100886
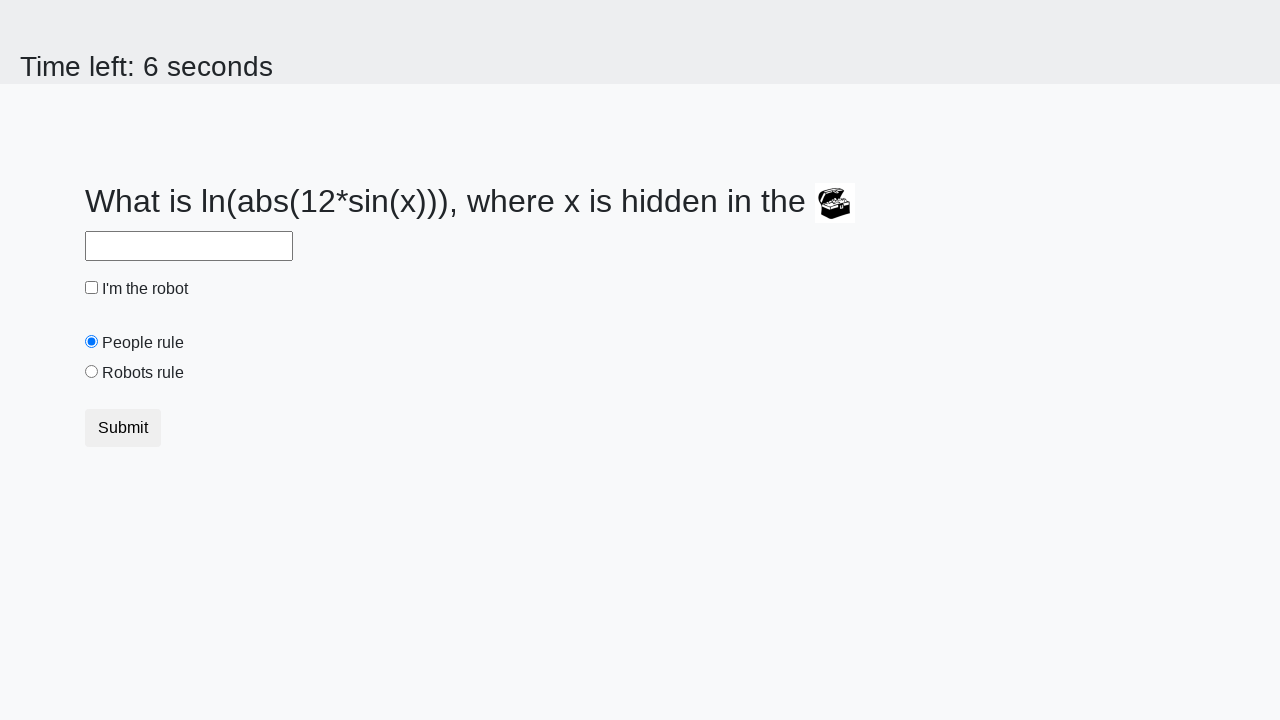

Filled answer field with calculated value: 0.31994964691100886 on #answer
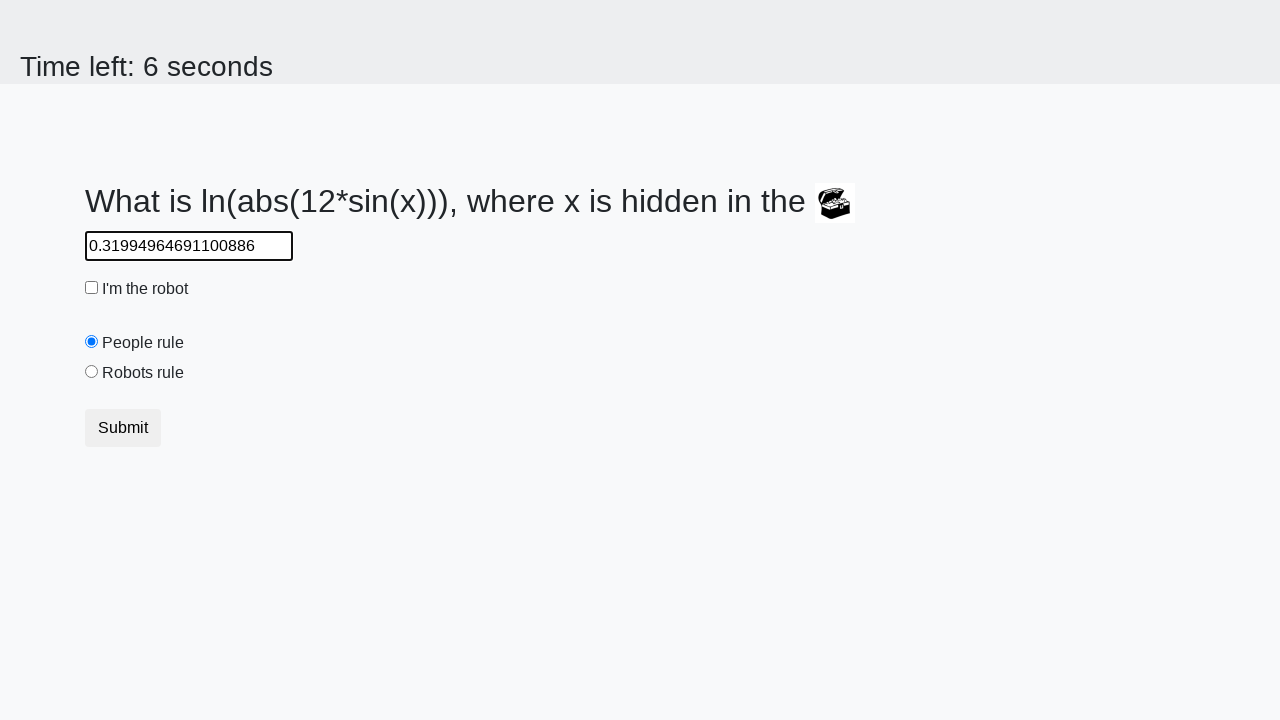

Checked the robot checkbox at (92, 288) on #robotCheckbox
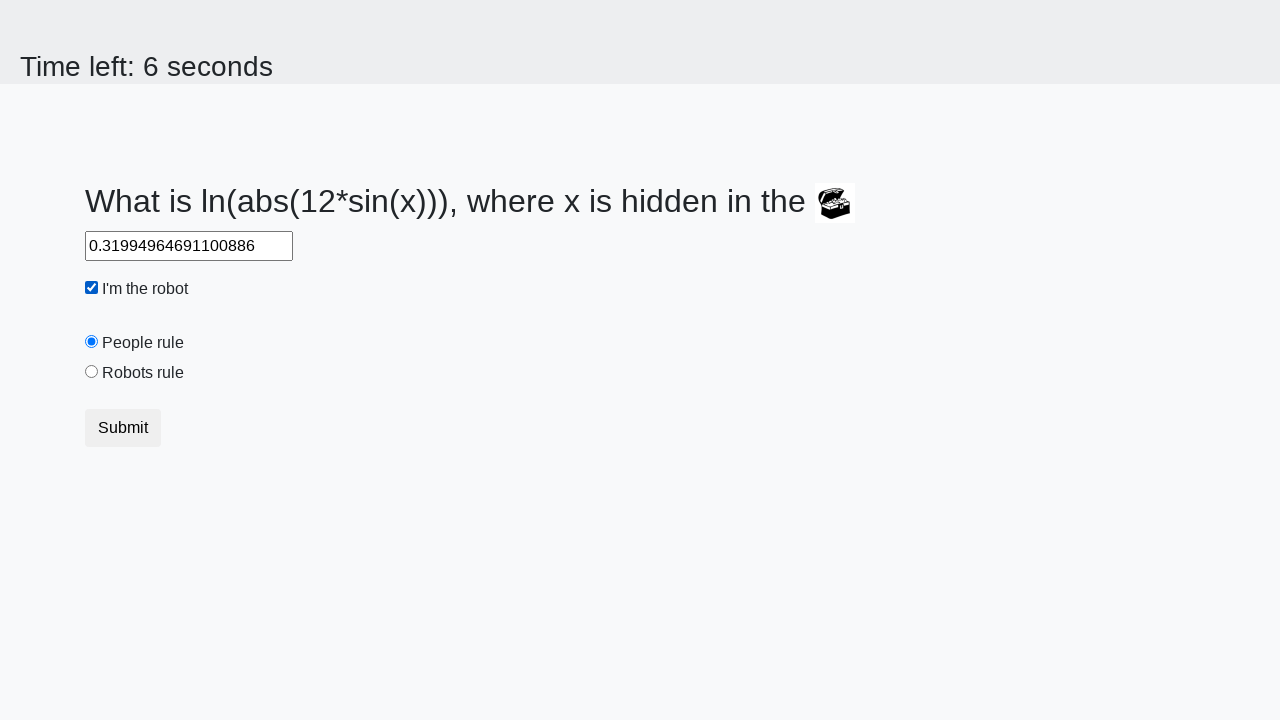

Checked the robots rule checkbox at (92, 372) on #robotsRule
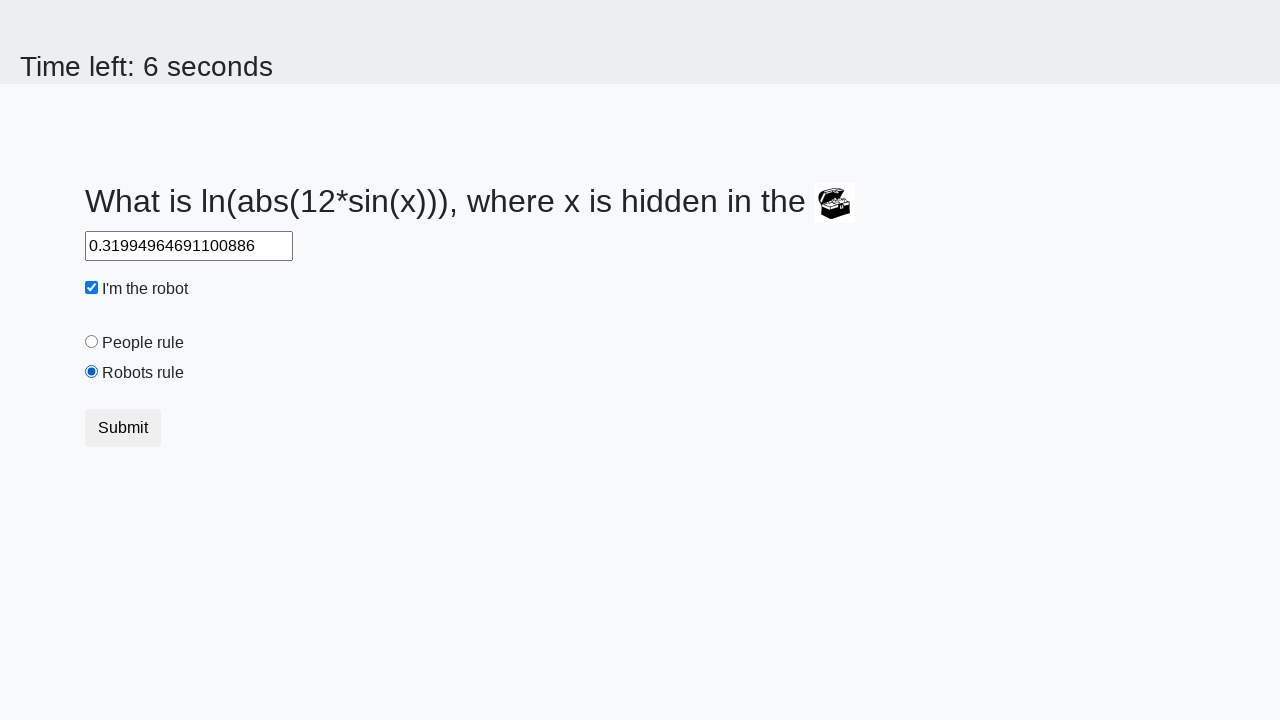

Clicked submit button to complete form at (123, 428) on button.btn
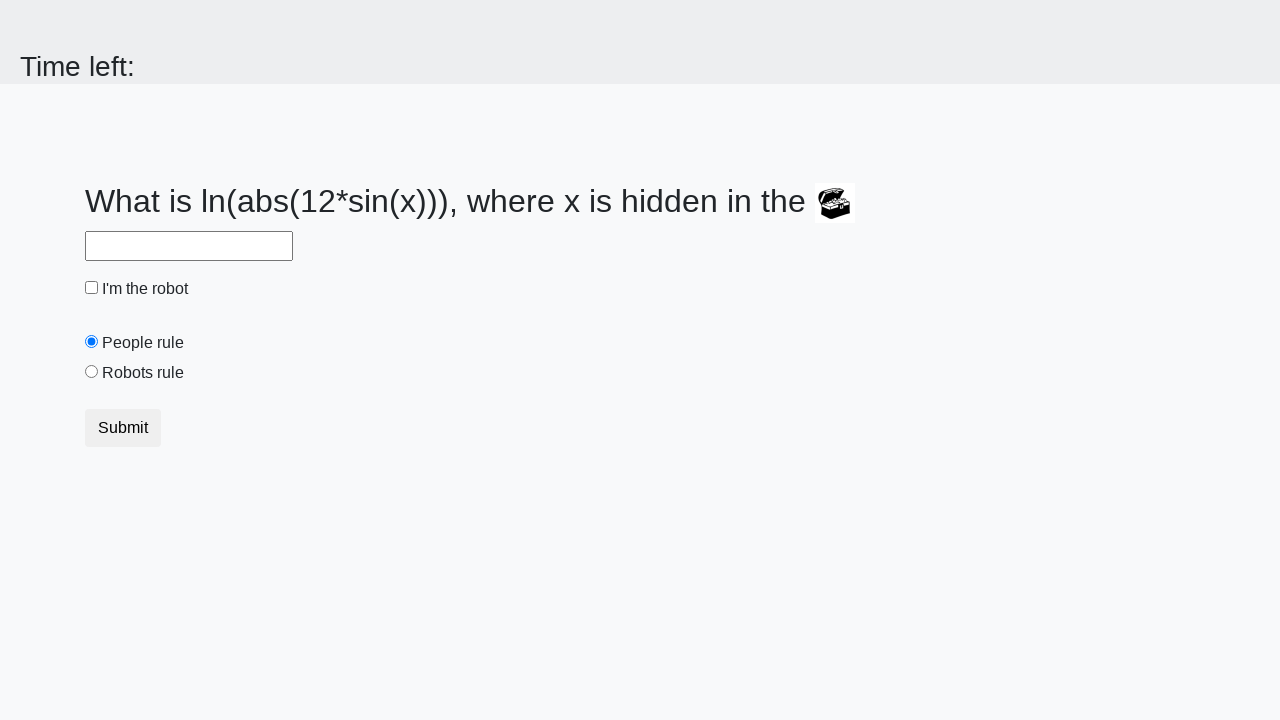

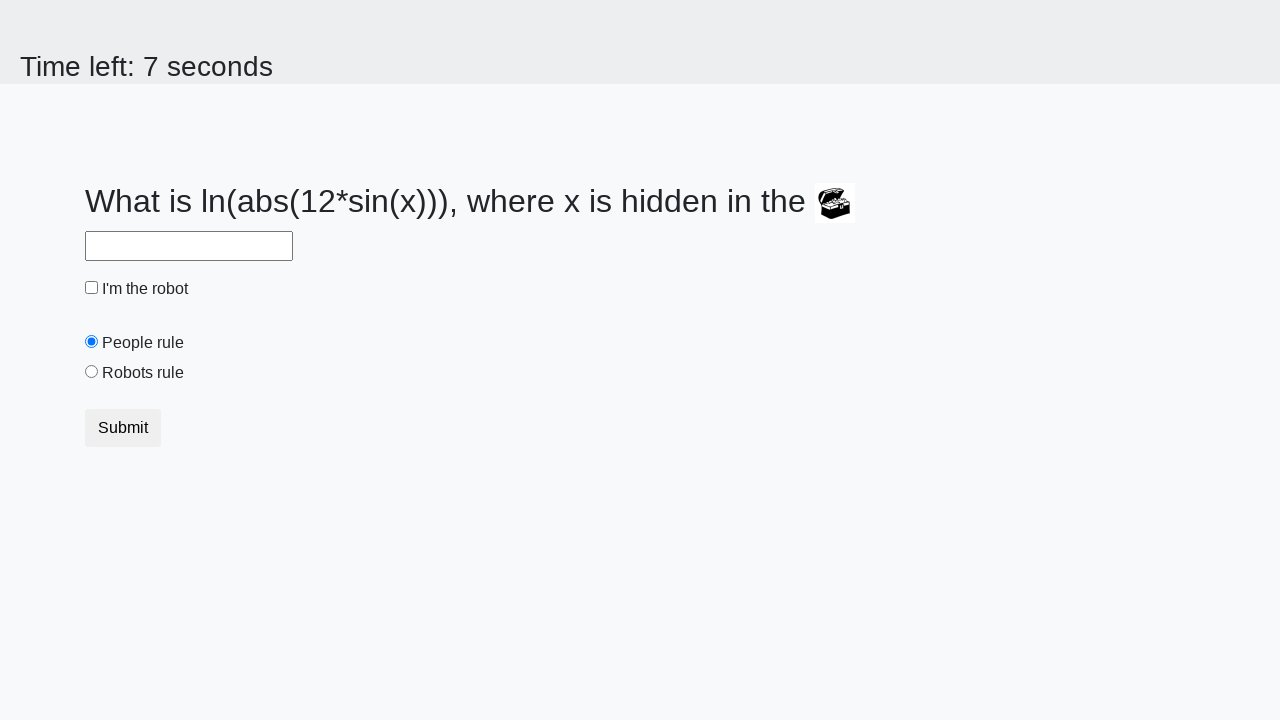